Navigates to Khalti website and verifies the page loads by extracting the website title

Starting URL: https://khalti.com/

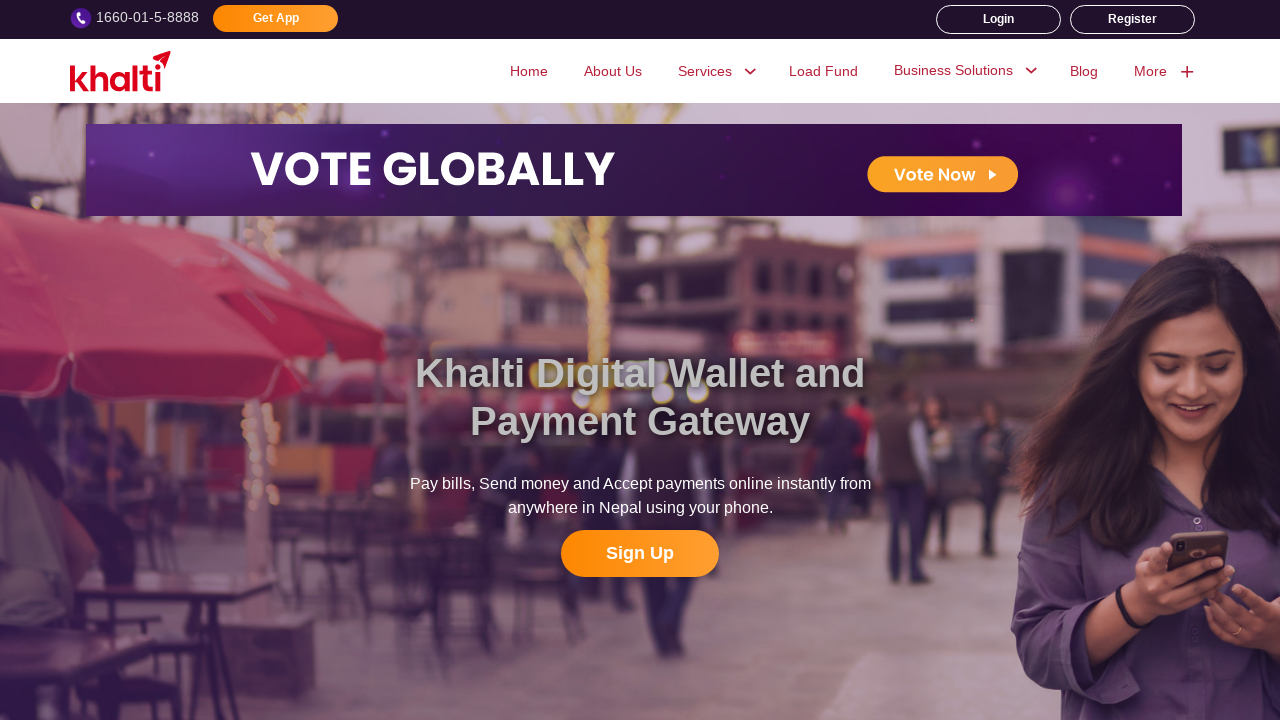

Waited for page to reach domcontentloaded state
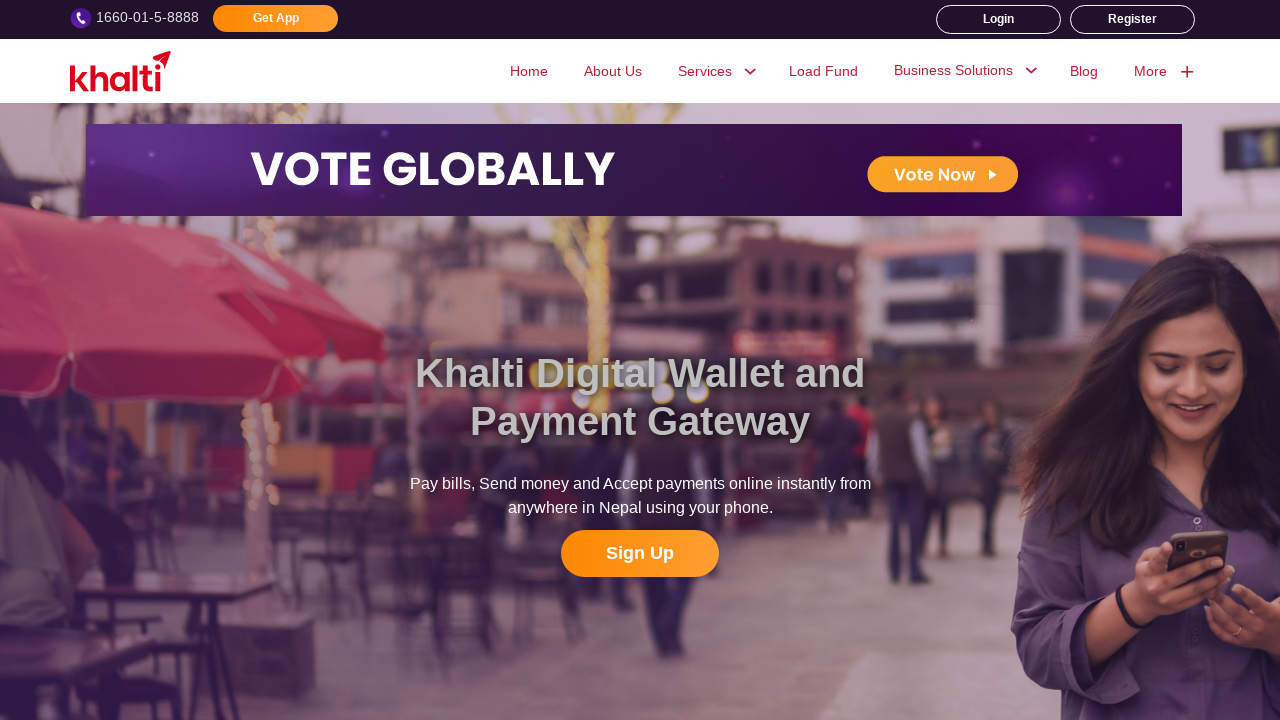

Extracted page title: 'Digital Wallet & Online Payment Services in Nepal | Khalti'
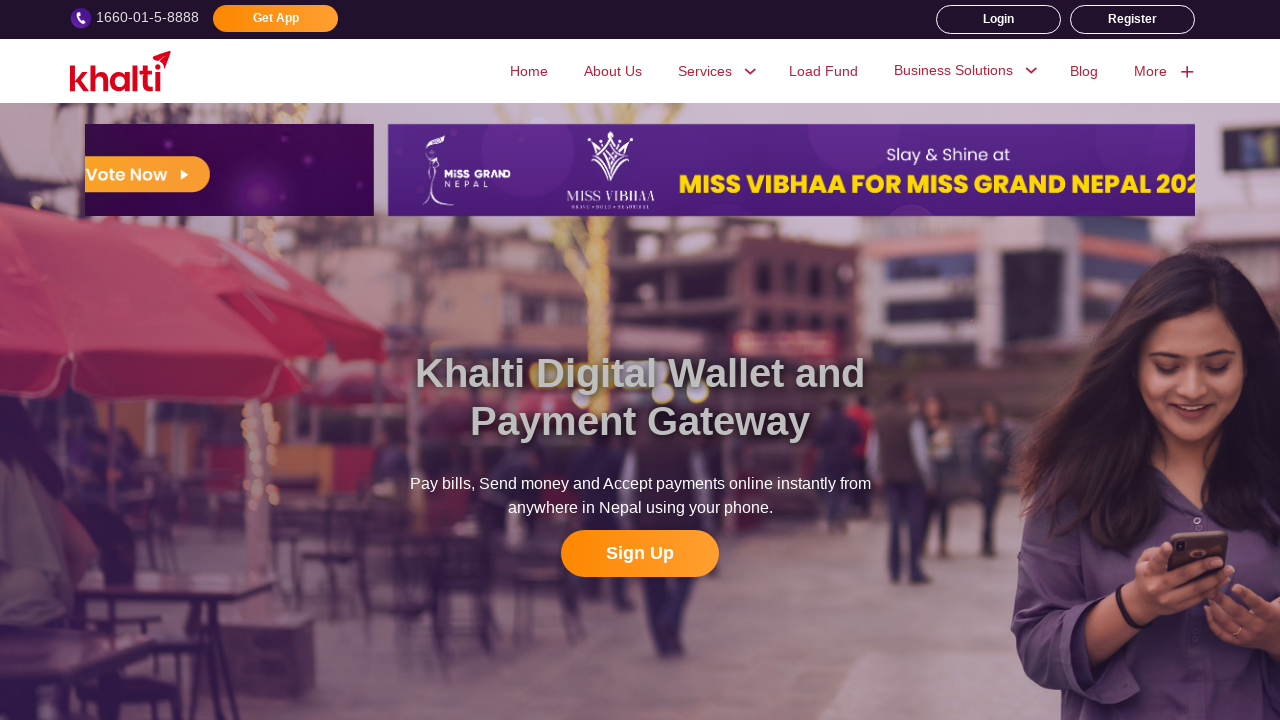

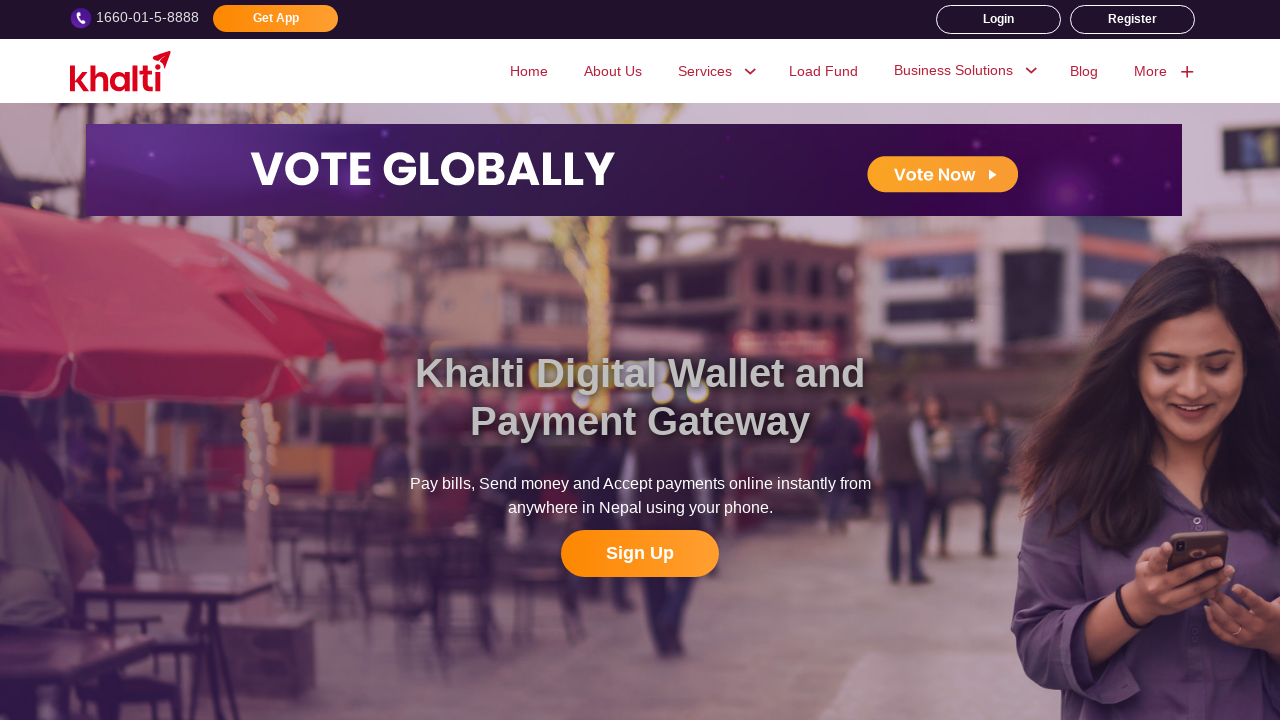